Tests window handling functionality by clicking a button to open a new window, switching to the child window, clicking a Downloads link, closing the child window, and switching back to the parent window.

Starting URL: https://demo.automationtesting.in/Windows.html

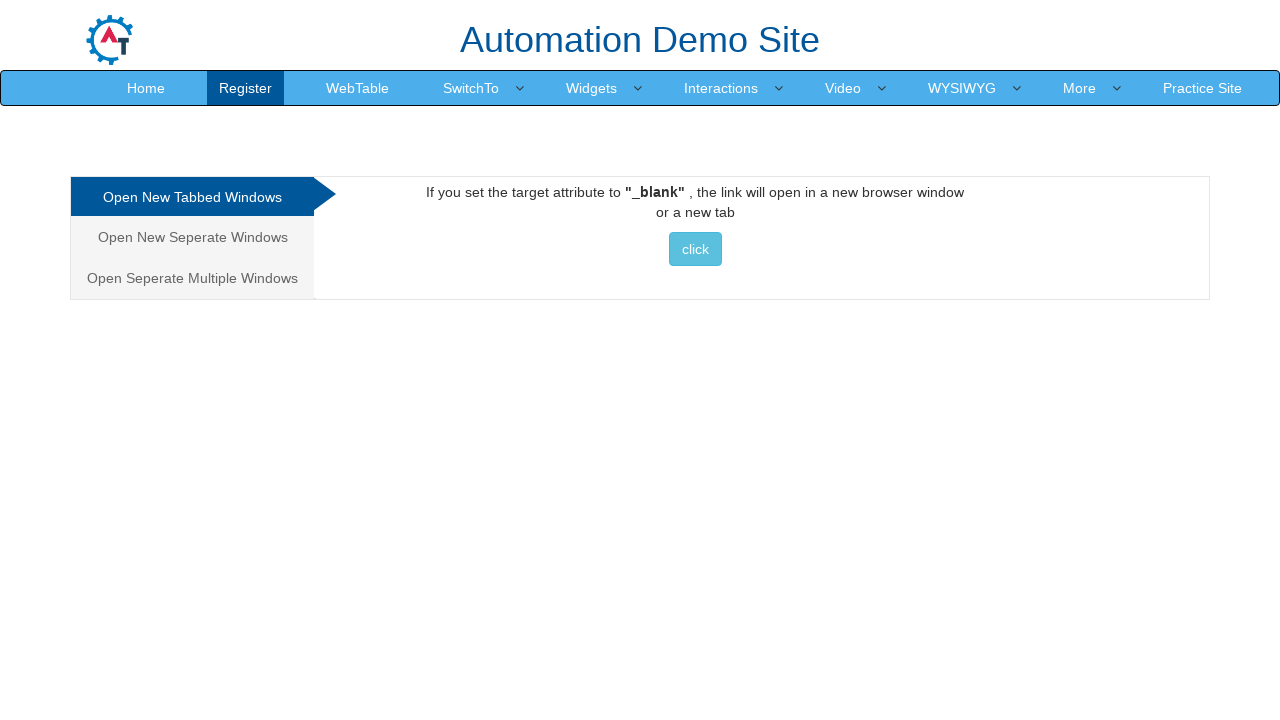

Clicked on the 'Separate' tab at (192, 237) on xpath=/html/body/div[1]/div/div/div/div[1]/ul/li[2]/a
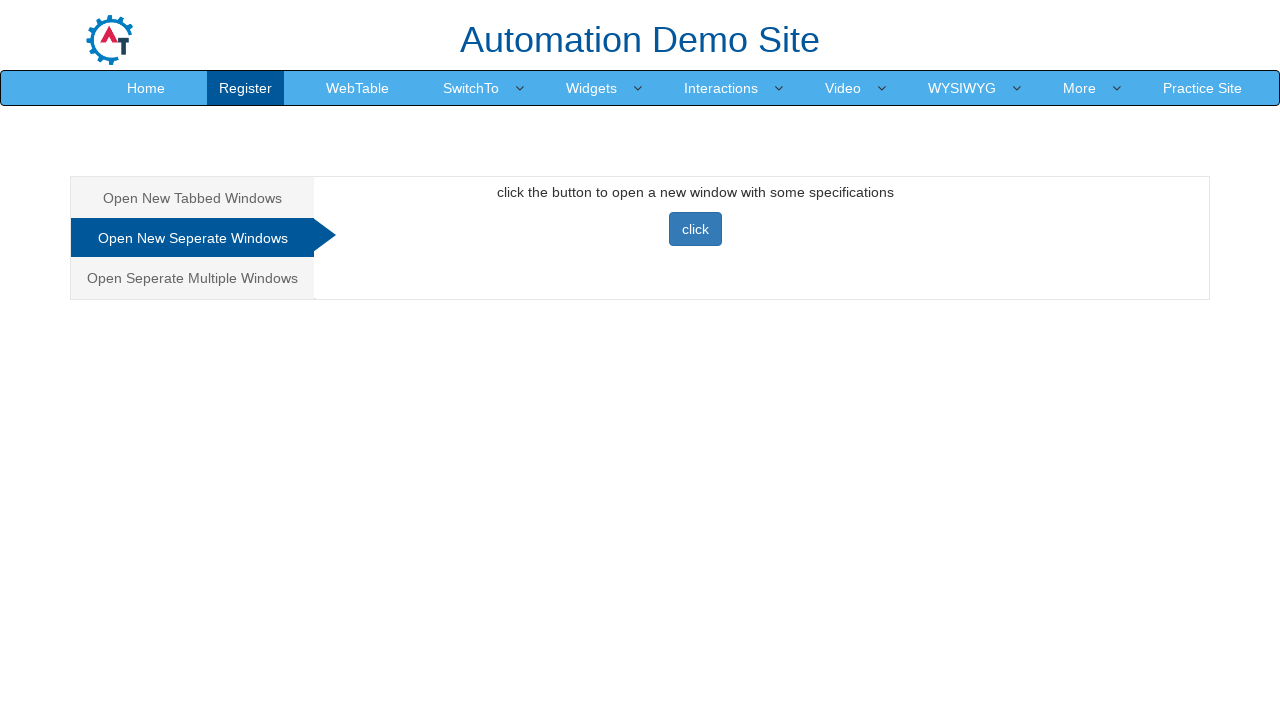

Clicked button to open a new window at (695, 229) on xpath=//*[@id='Seperate']/button
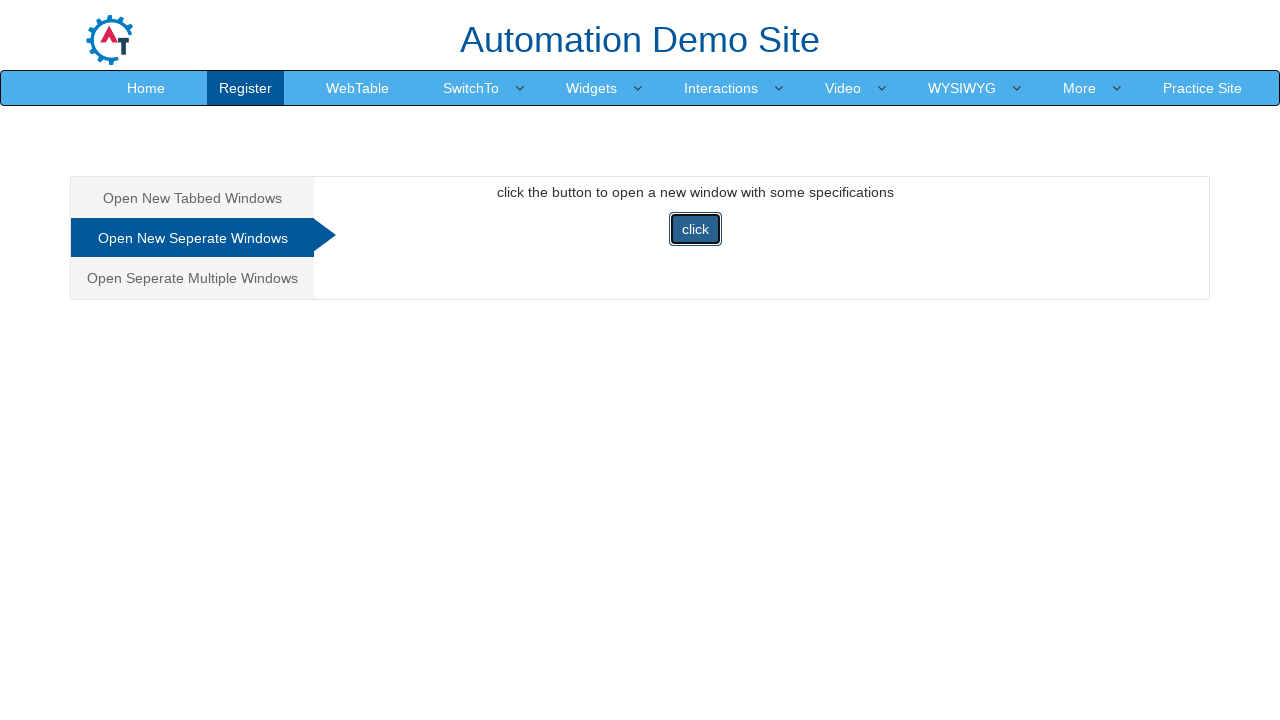

Switched to child window
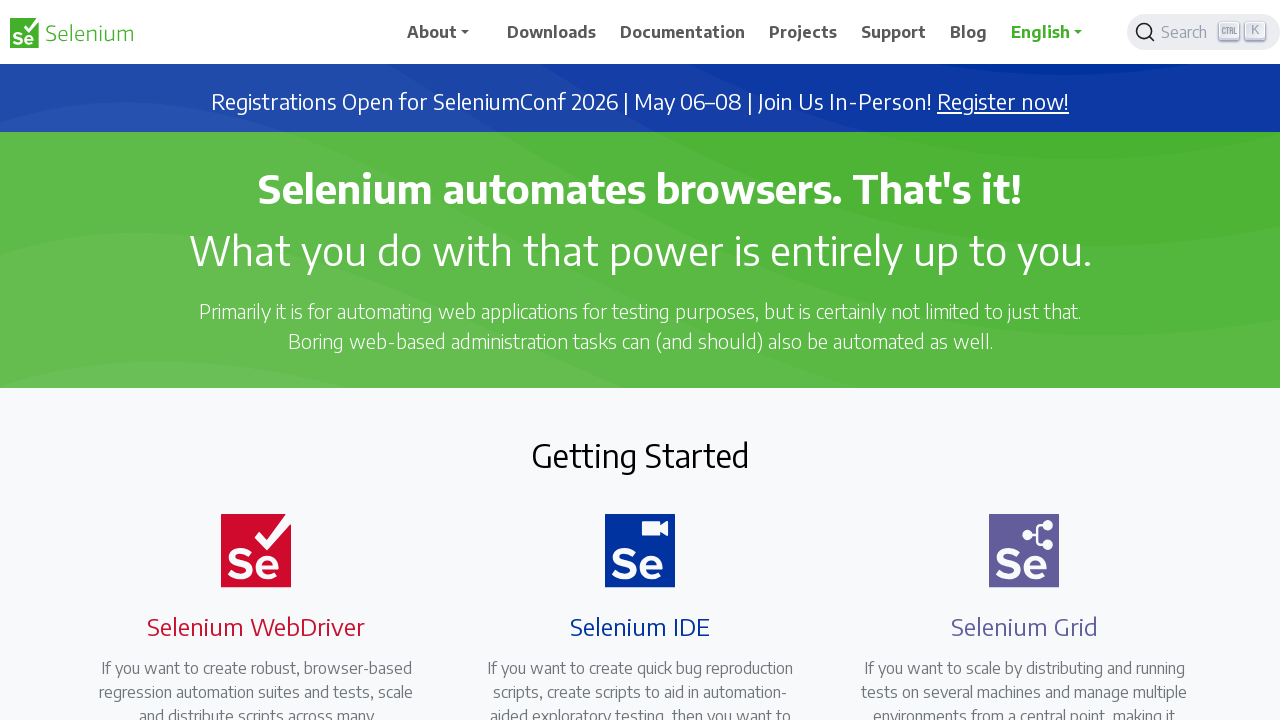

Child window finished loading
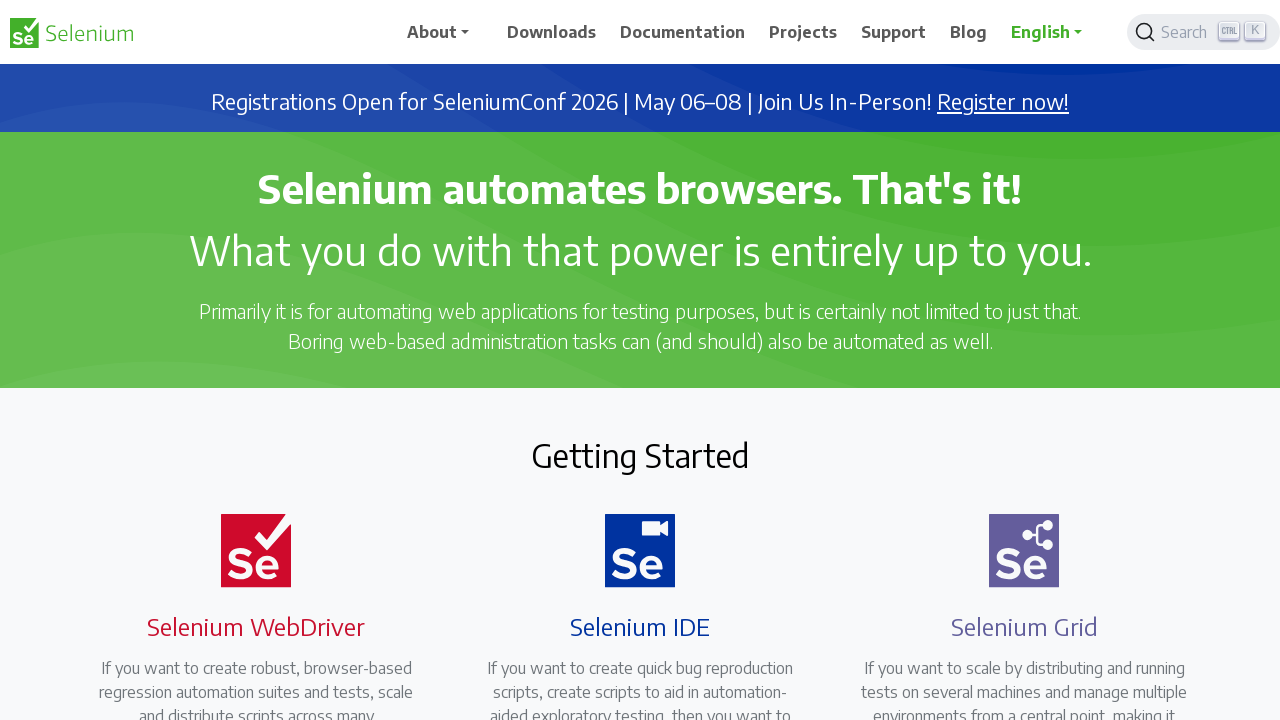

Clicked on Downloads link in child window at (552, 32) on text=Downloads
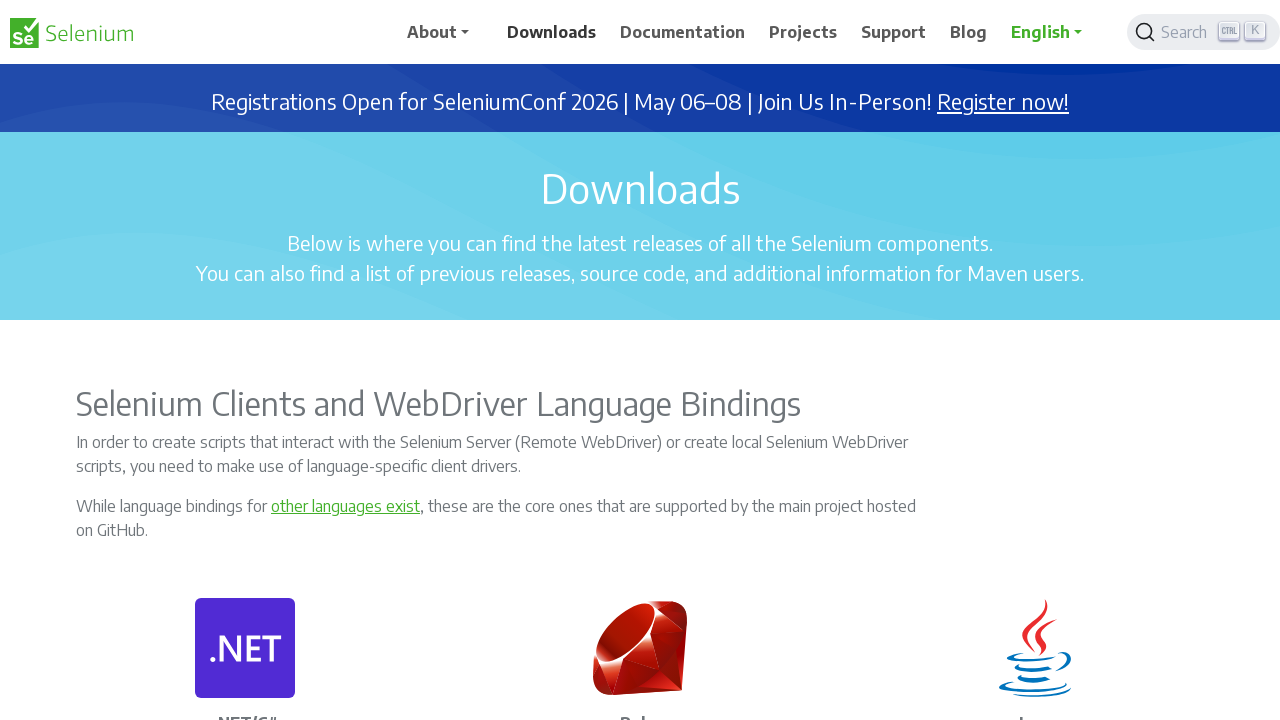

Waited for Downloads link action to complete
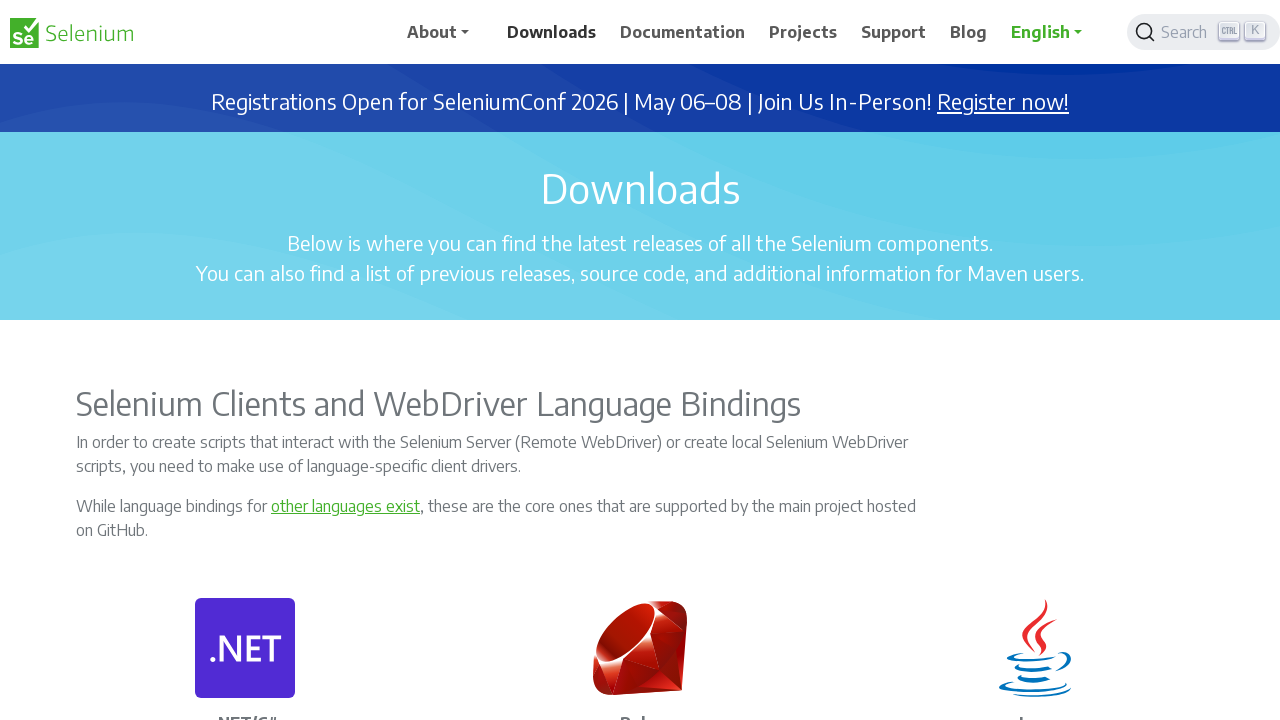

Closed child window
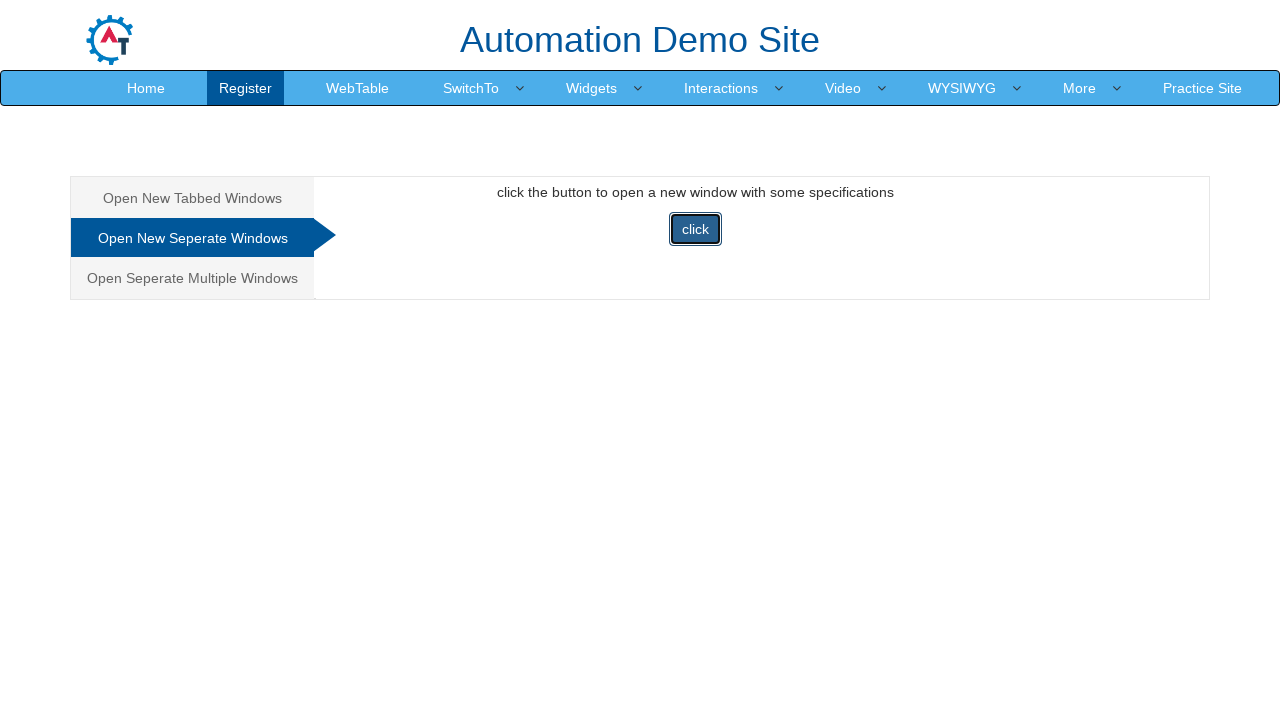

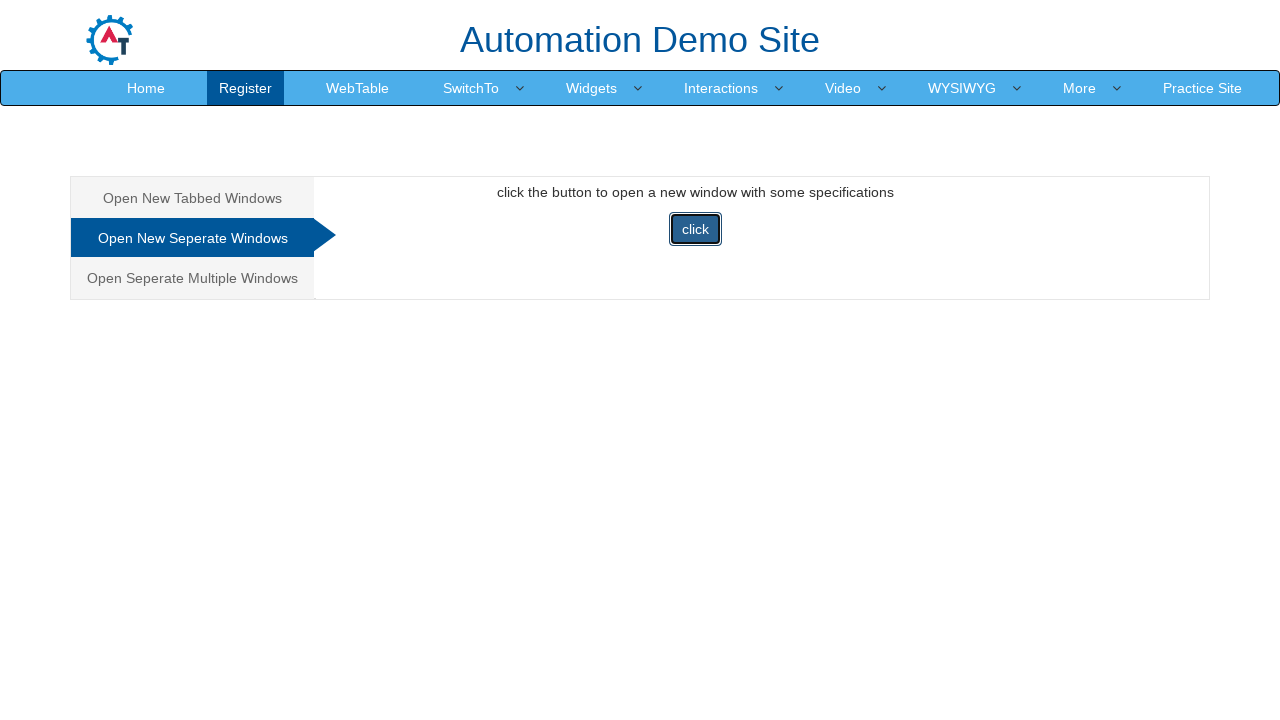